Tests mouse actions by right-clicking on a designated area to trigger a context menu alert, verifying the alert text, dismissing it, then clicking a link that opens a new tab and verifying the heading on the new page.

Starting URL: https://the-internet.herokuapp.com/context_menu

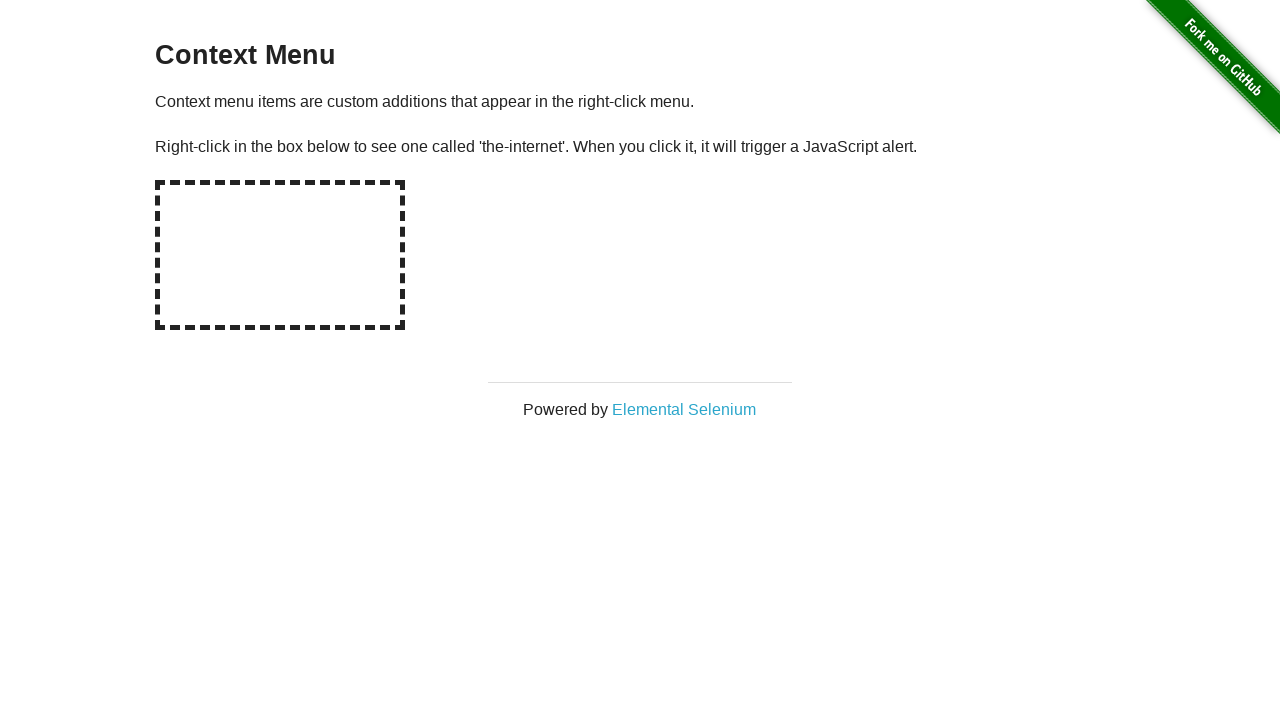

Right-clicked on the hot-spot area to trigger context menu at (280, 255) on #hot-spot
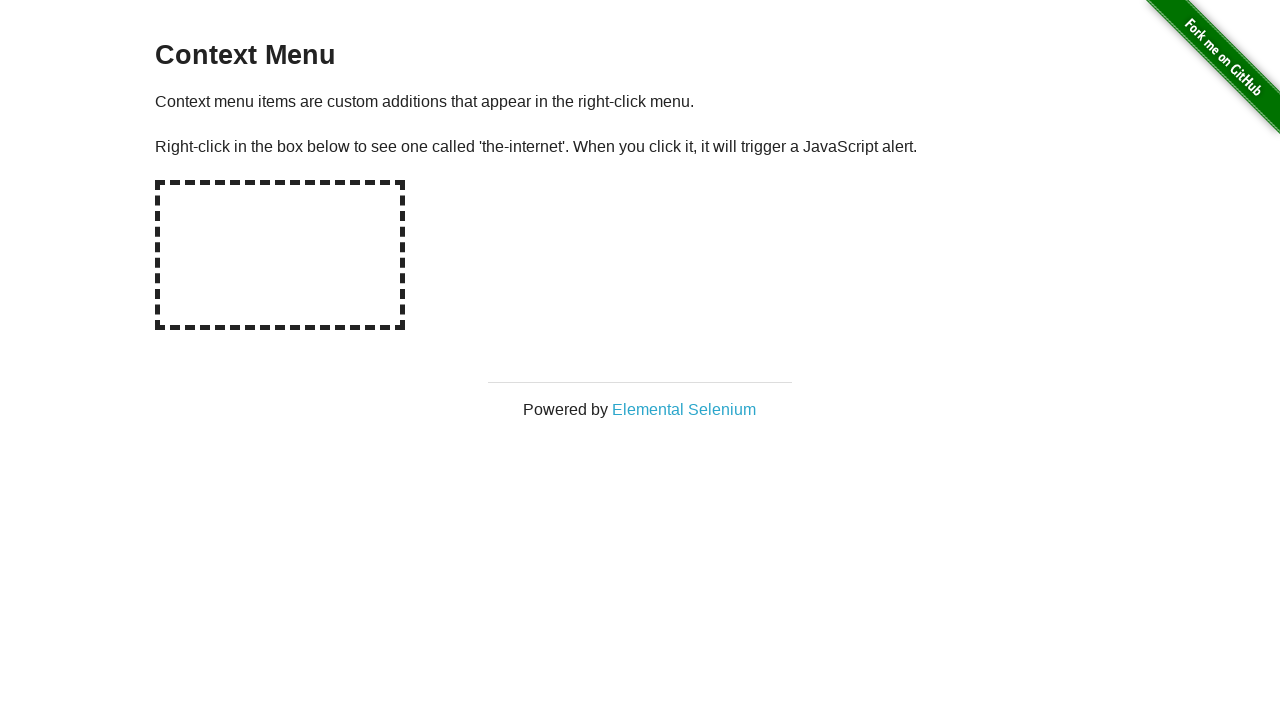

Set up dialog handler to capture and accept alerts
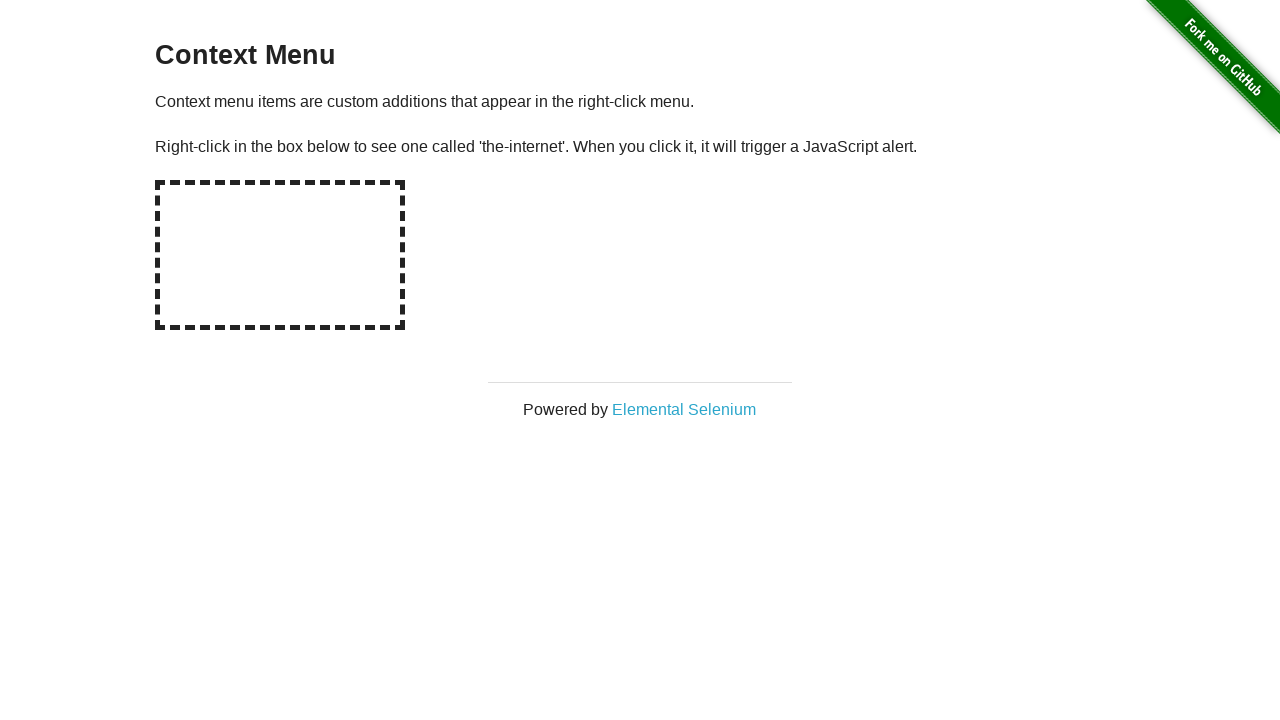

Right-clicked on hot-spot again to trigger the dialog at (280, 255) on #hot-spot
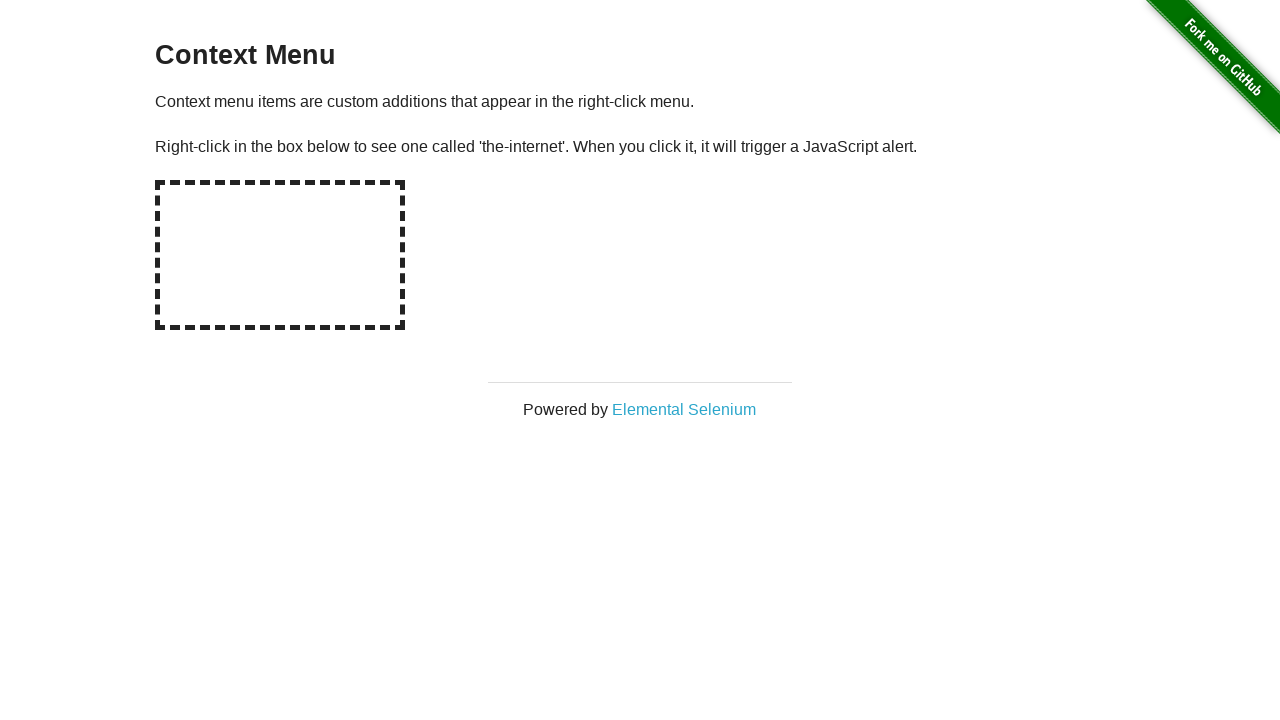

Waited for dialog to be processed
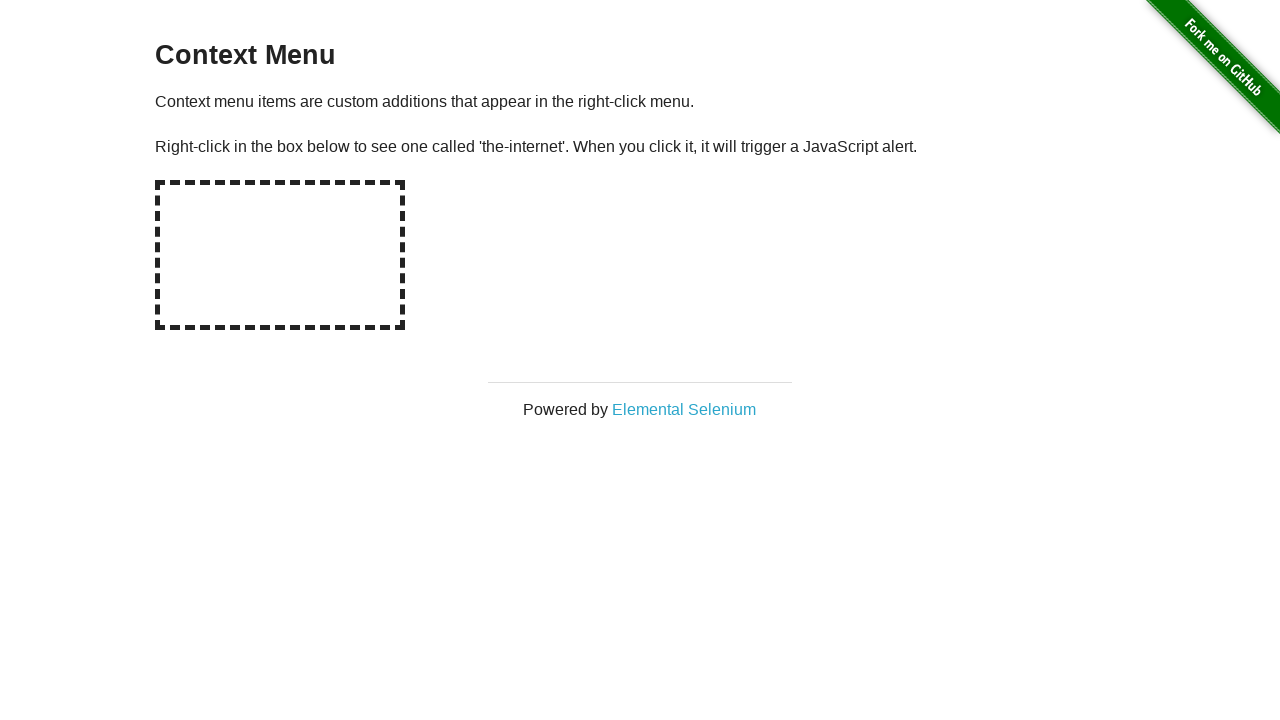

Clicked on 'Elemental Selenium' link to open new tab at (684, 409) on a:has-text('Elemental Selenium')
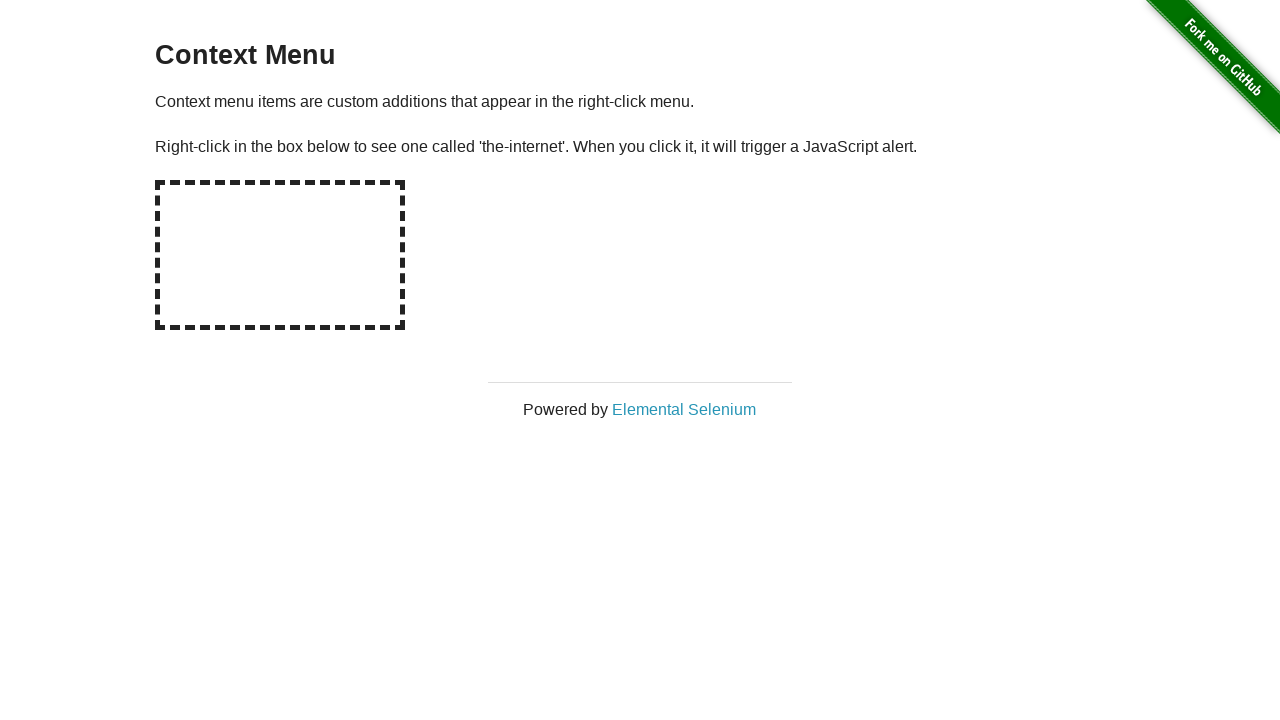

Switched to newly opened tab
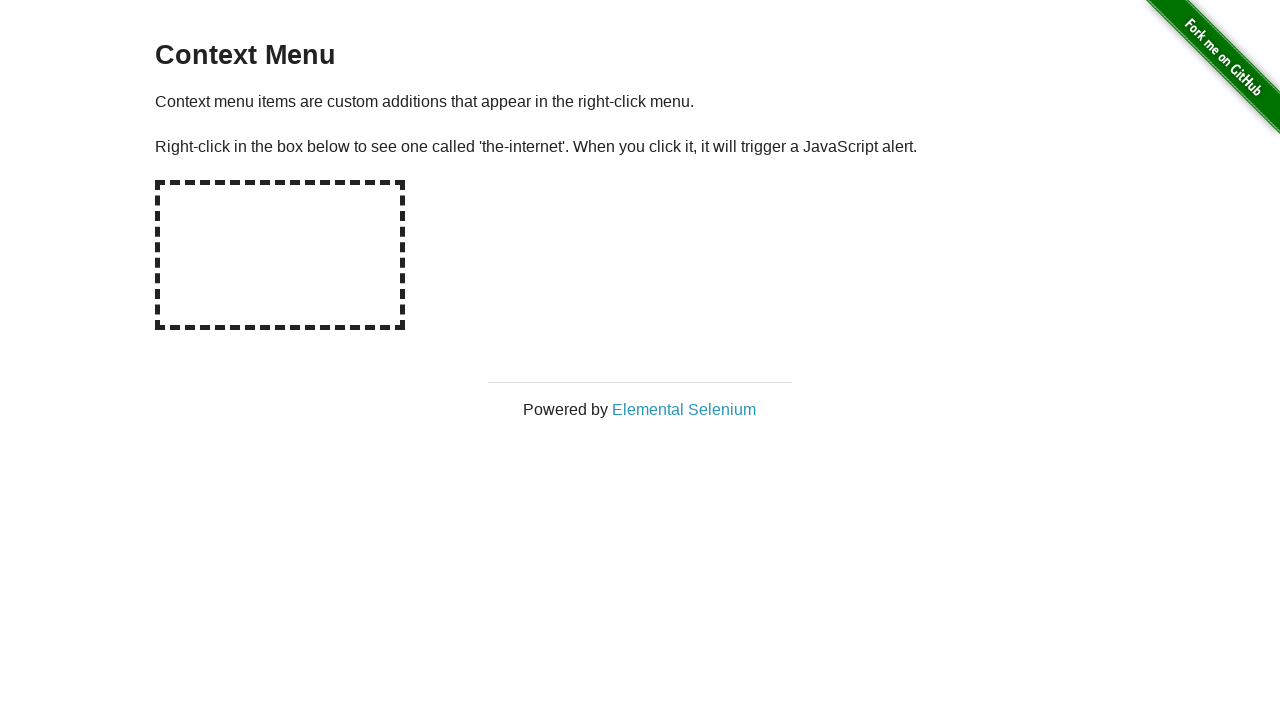

New page finished loading
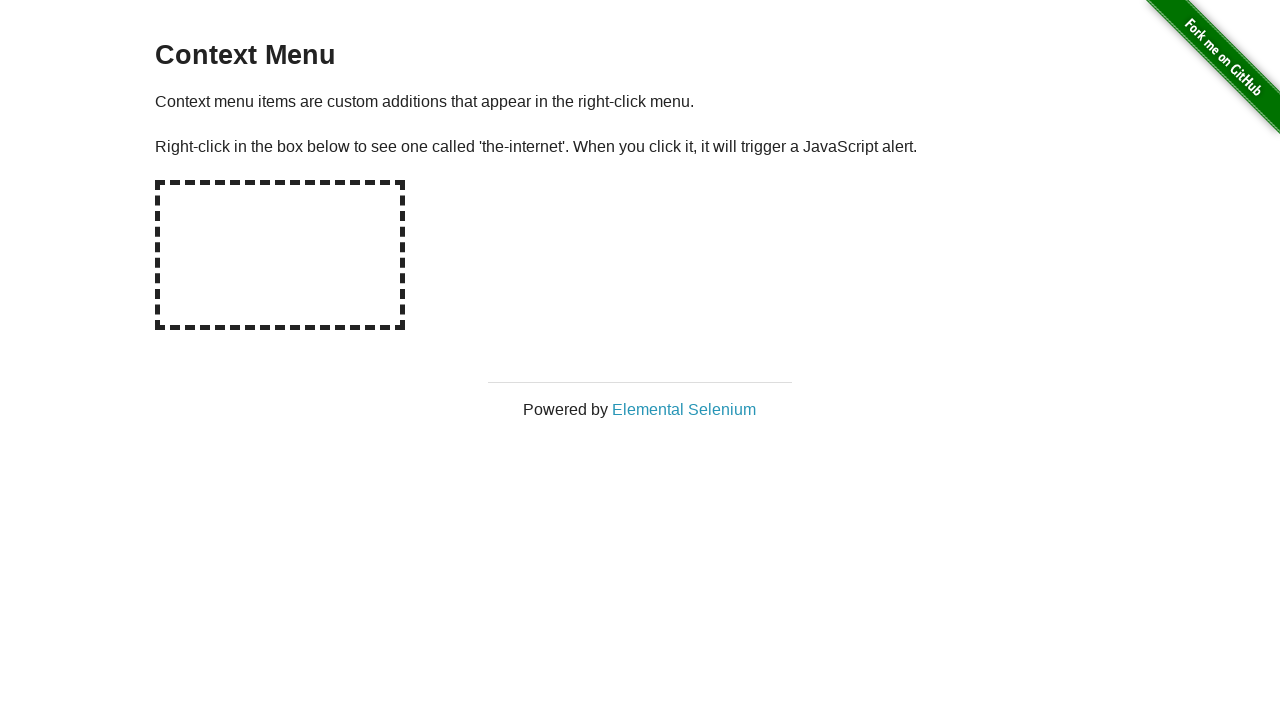

H1 heading found on new page
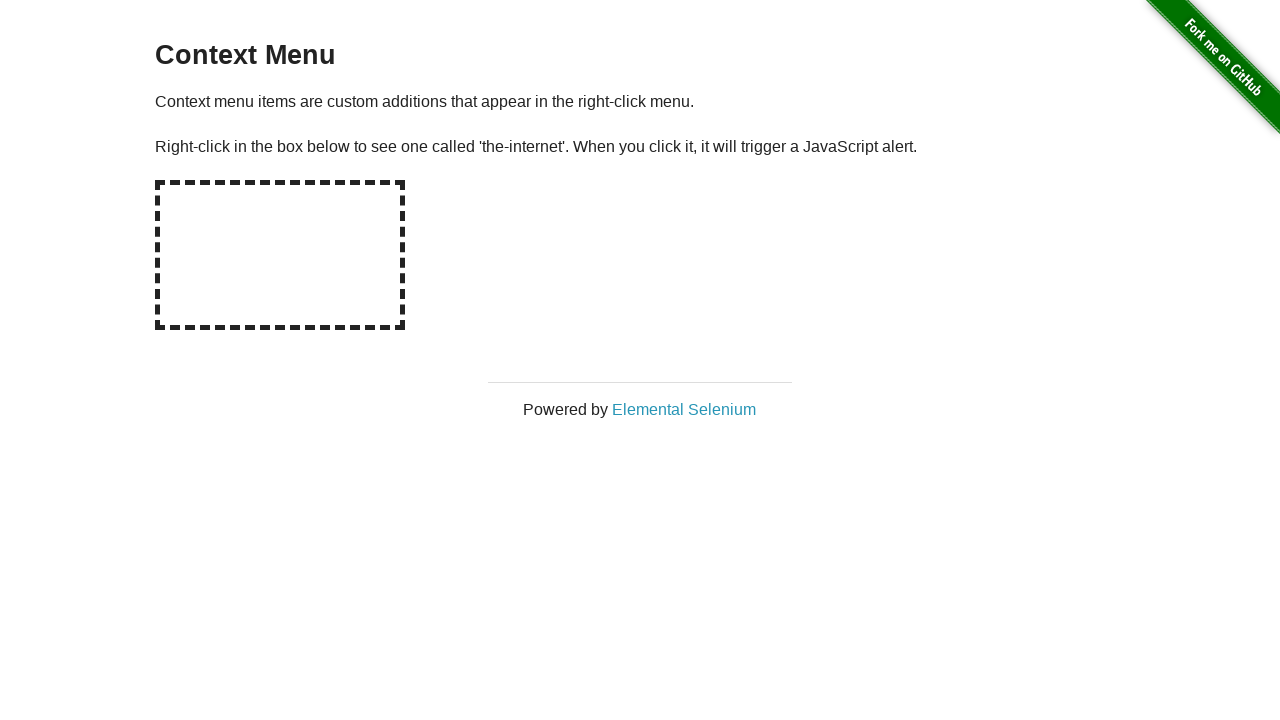

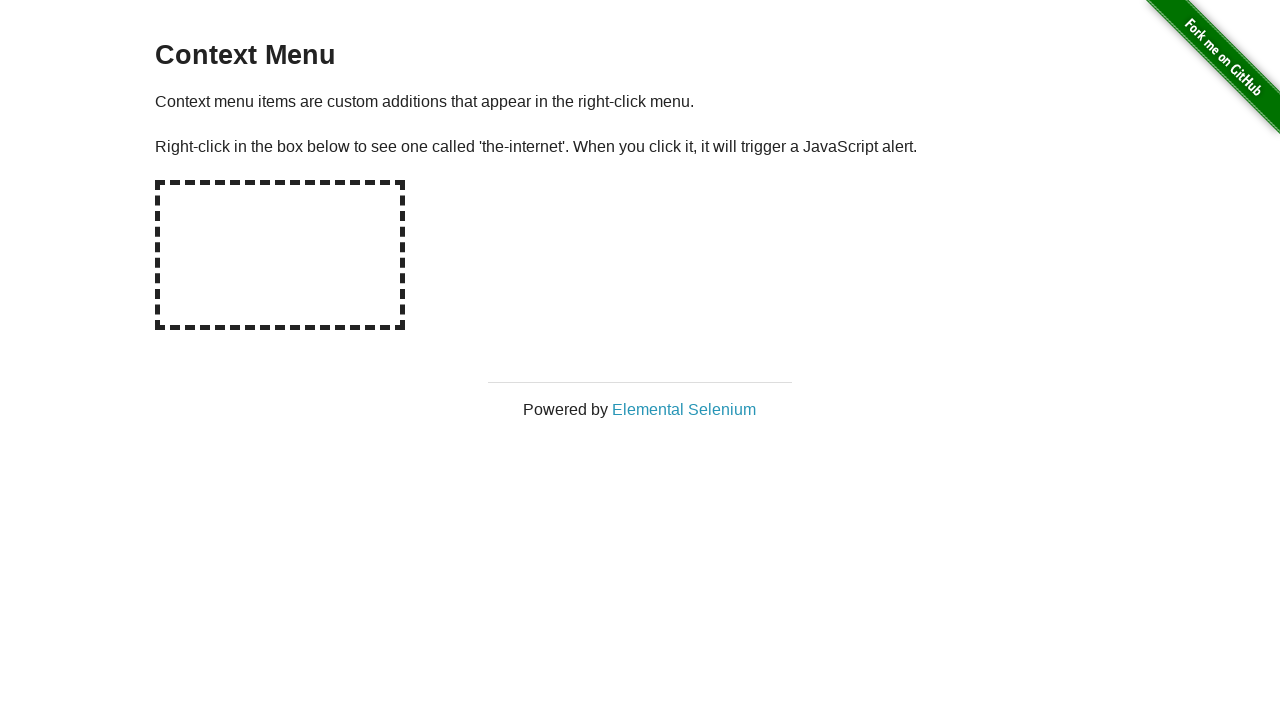